Tests opening a new browser window by navigating to a website, opening a new window, navigating to a second page in that window, and verifying that two windows are open.

Starting URL: https://the-internet.herokuapp.com

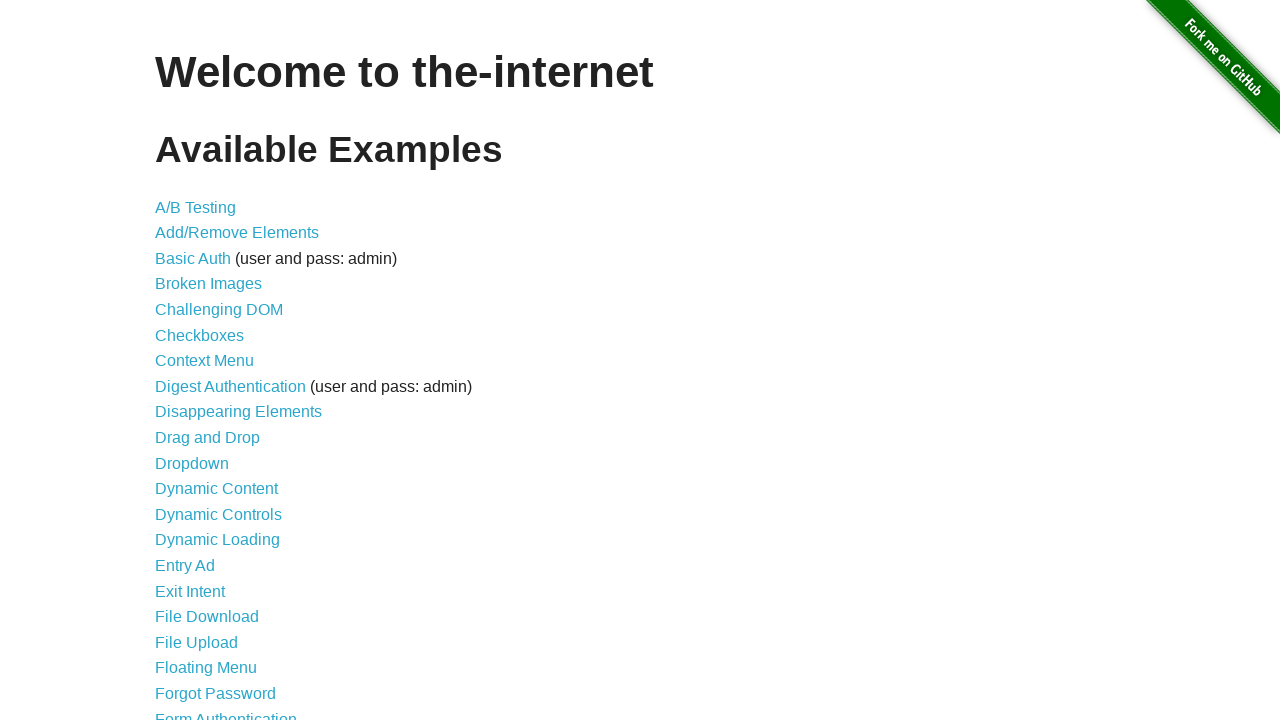

Opened a new browser window/page in the same context
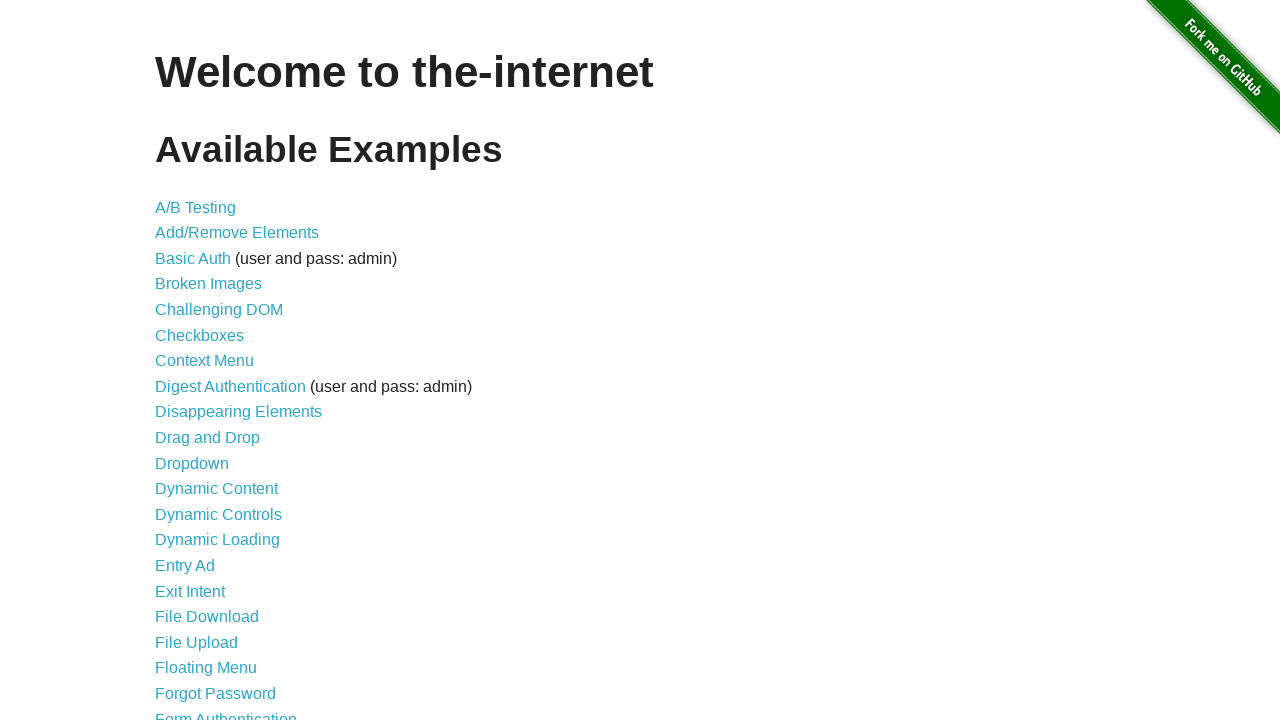

Navigated to the typos page in the new window
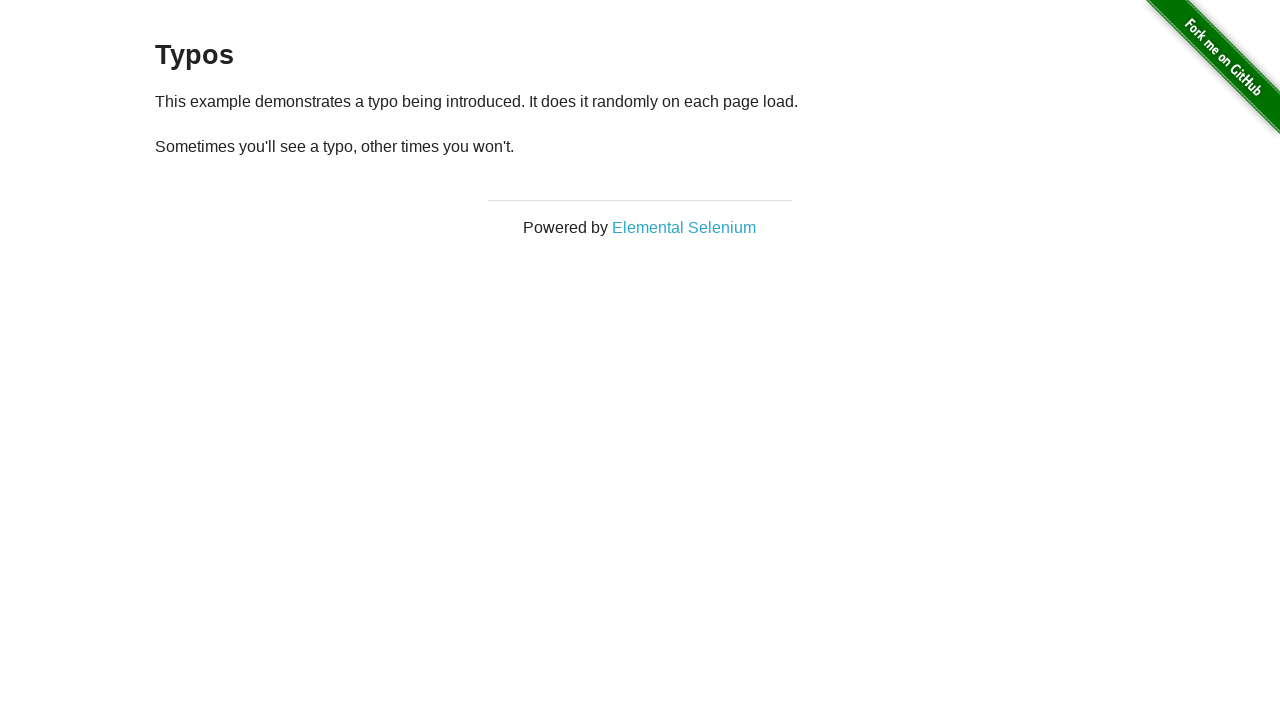

Verified that 2 browser windows are open
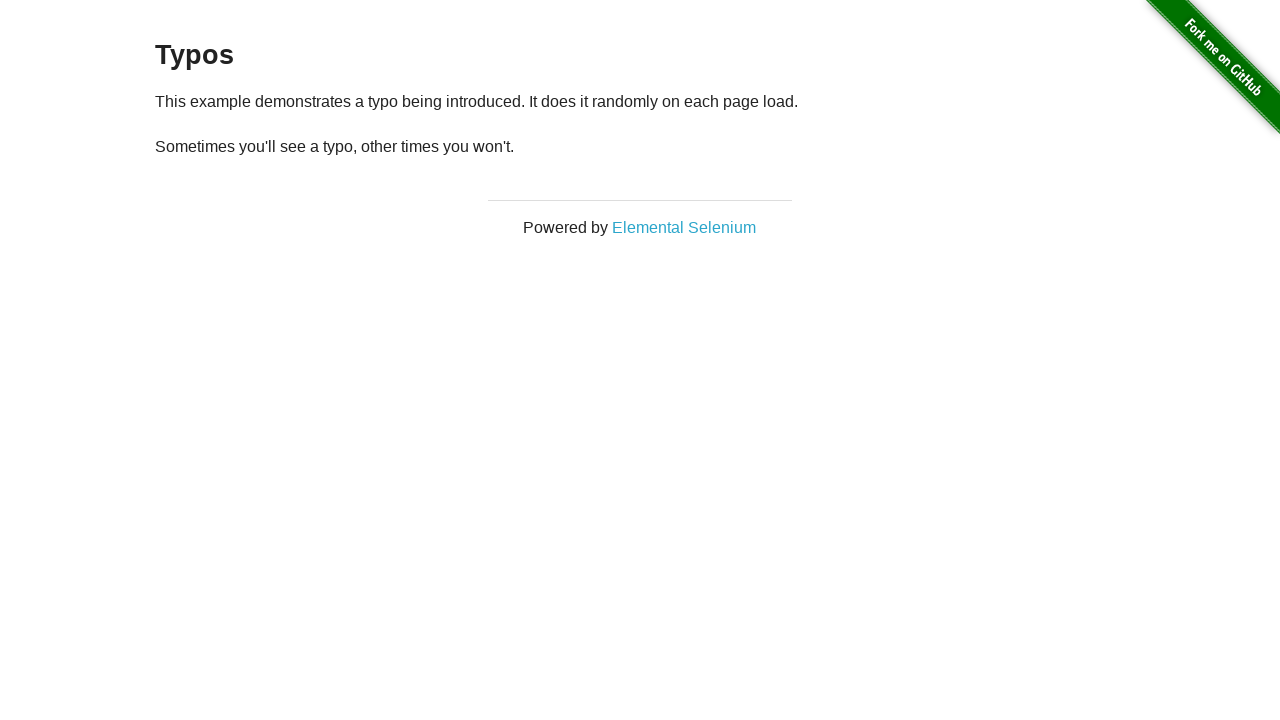

Waited for the h3 heading to load on the typos page
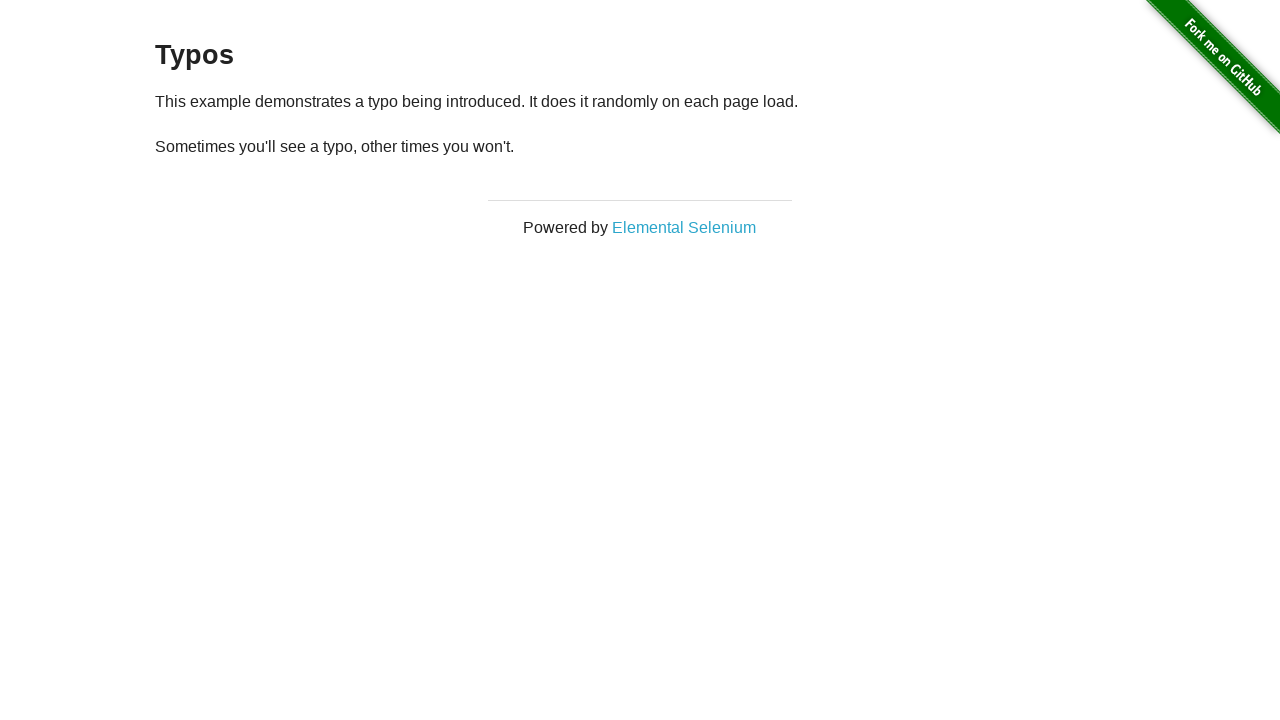

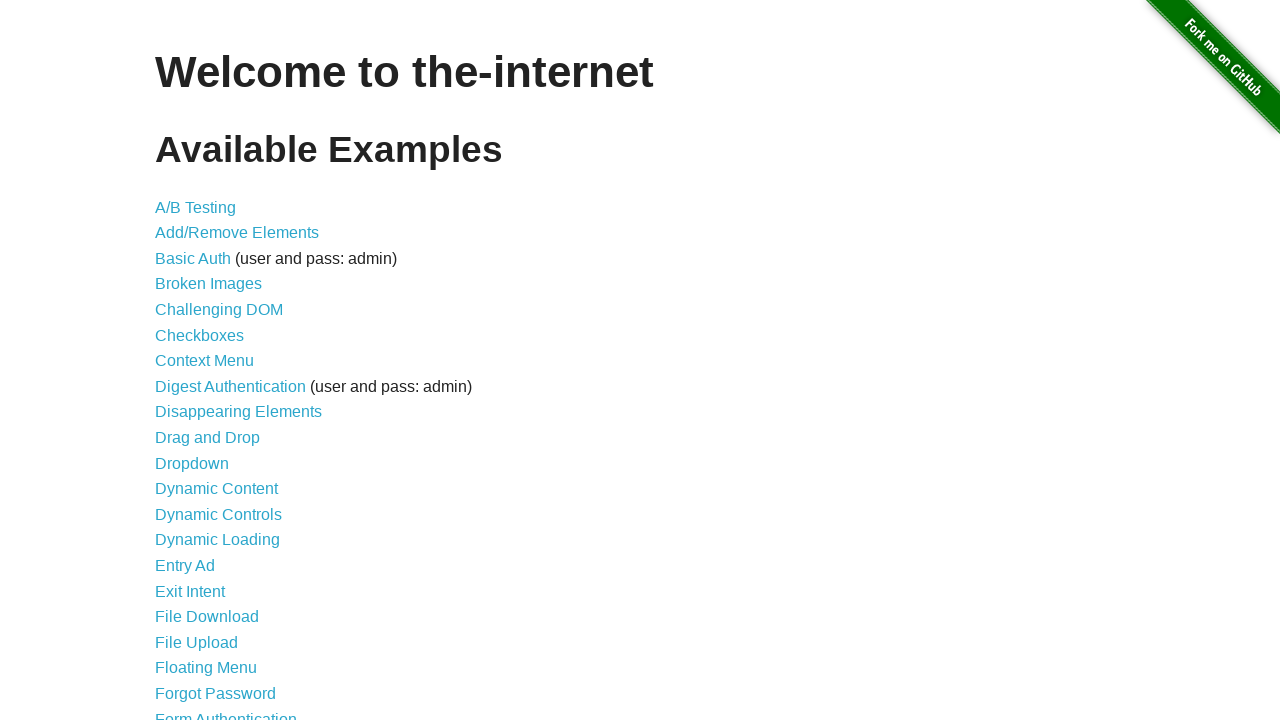